Tests search functionality on a Japan-Ukraine website by entering a search term and submitting via Enter key

Starting URL: https://japan-ukraine.com/ua/

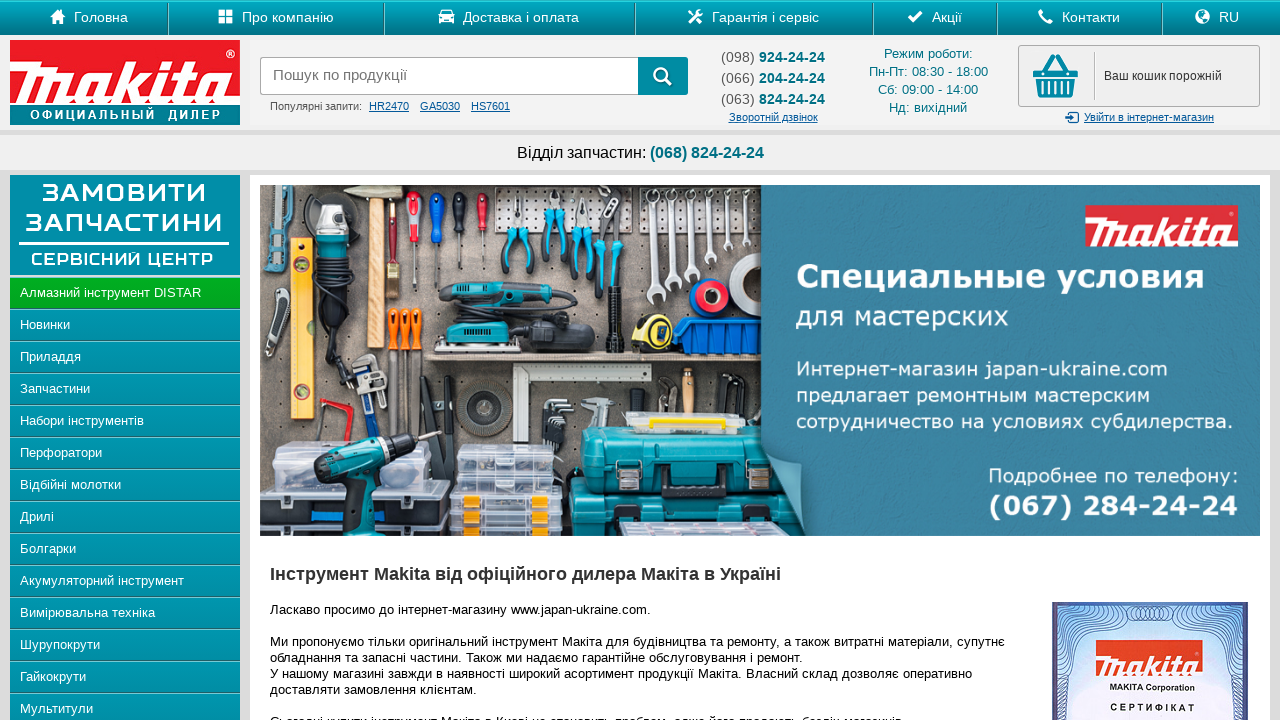

Navigated to Japan-Ukraine website homepage
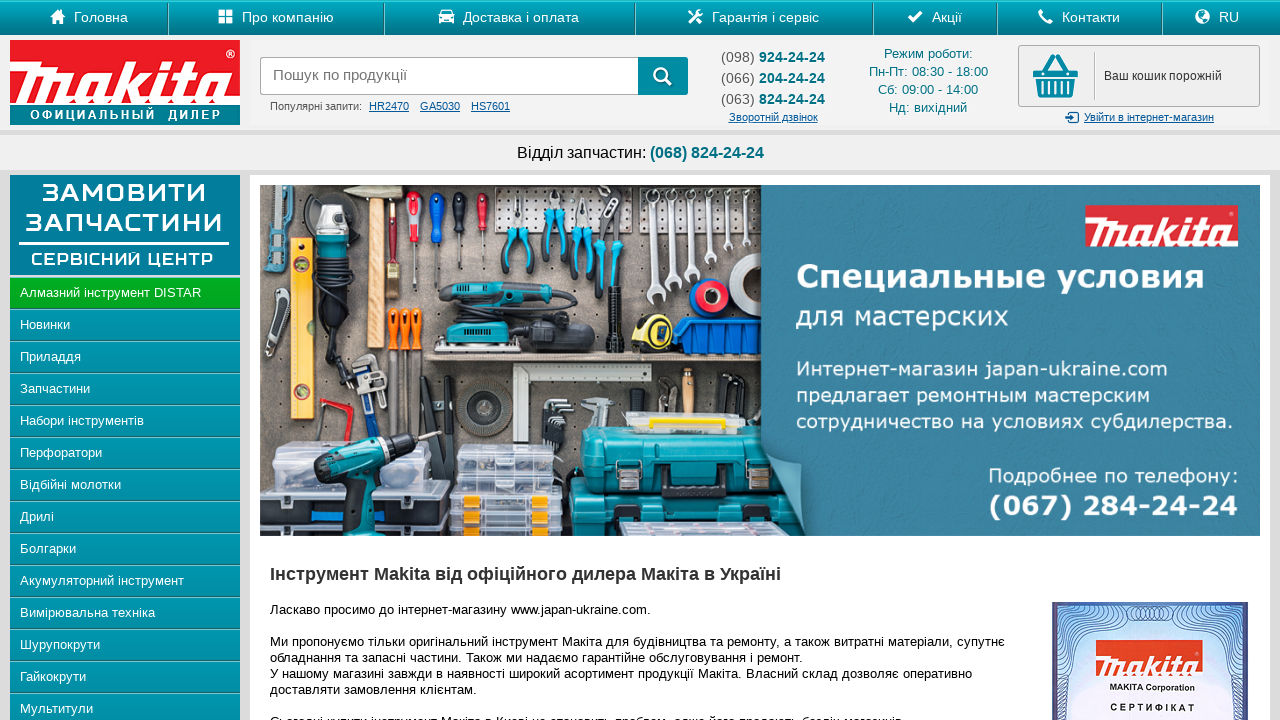

Filled search field with 'Instruments' on input#search
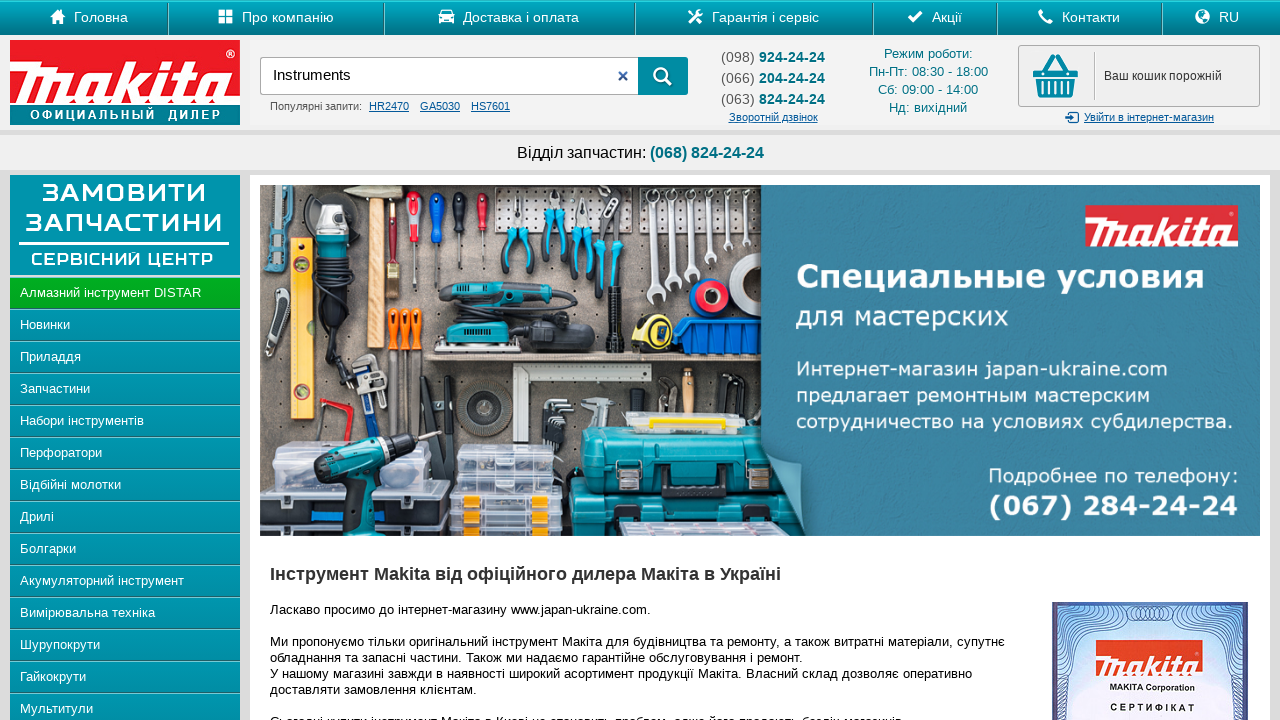

Submitted search by pressing Enter key on input#search
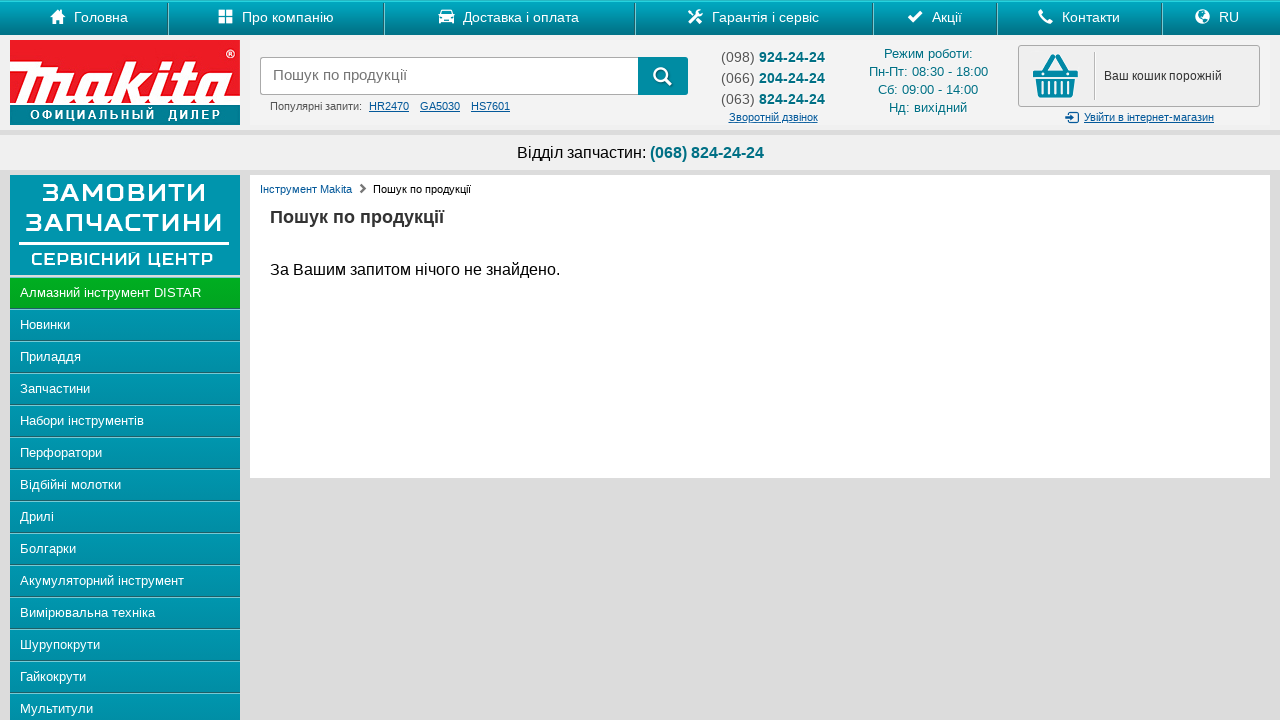

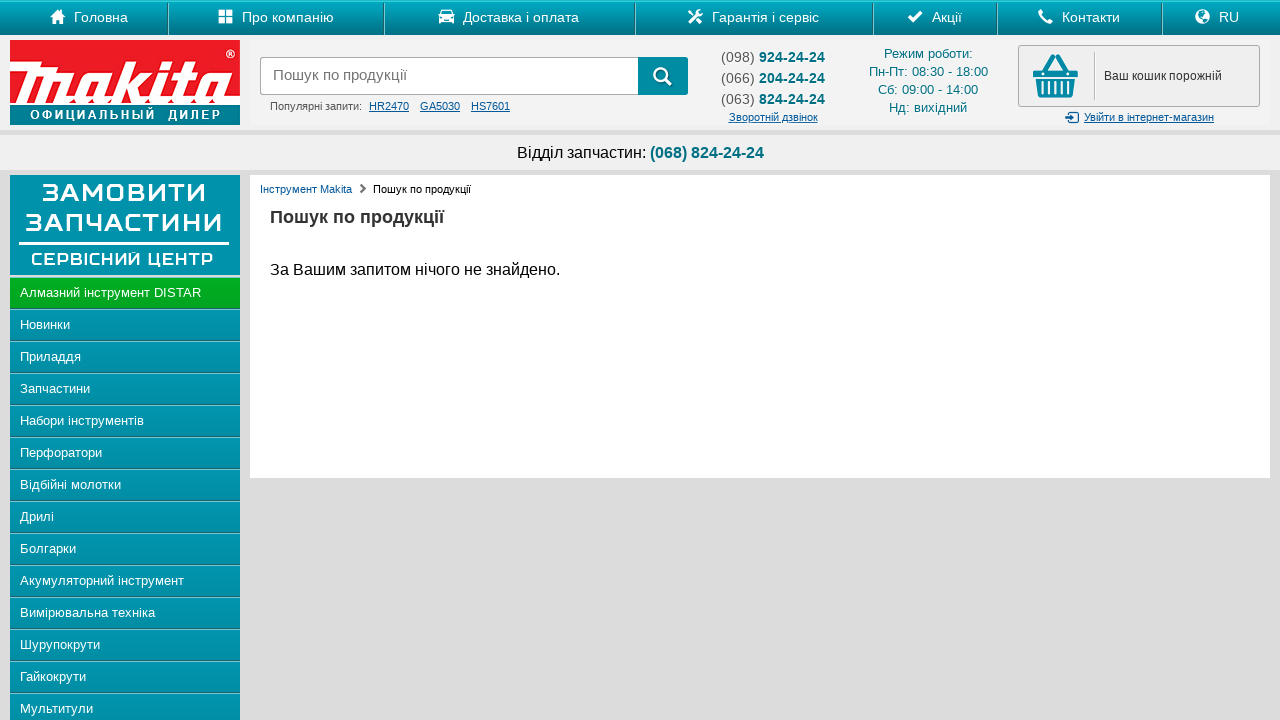